Tests bootstrap dropdown functionality by clicking the dropdown button and selecting menu items

Starting URL: http://seleniumpractise.blogspot.in/2016/08/bootstrap-dropdown-example-for-selenium.html

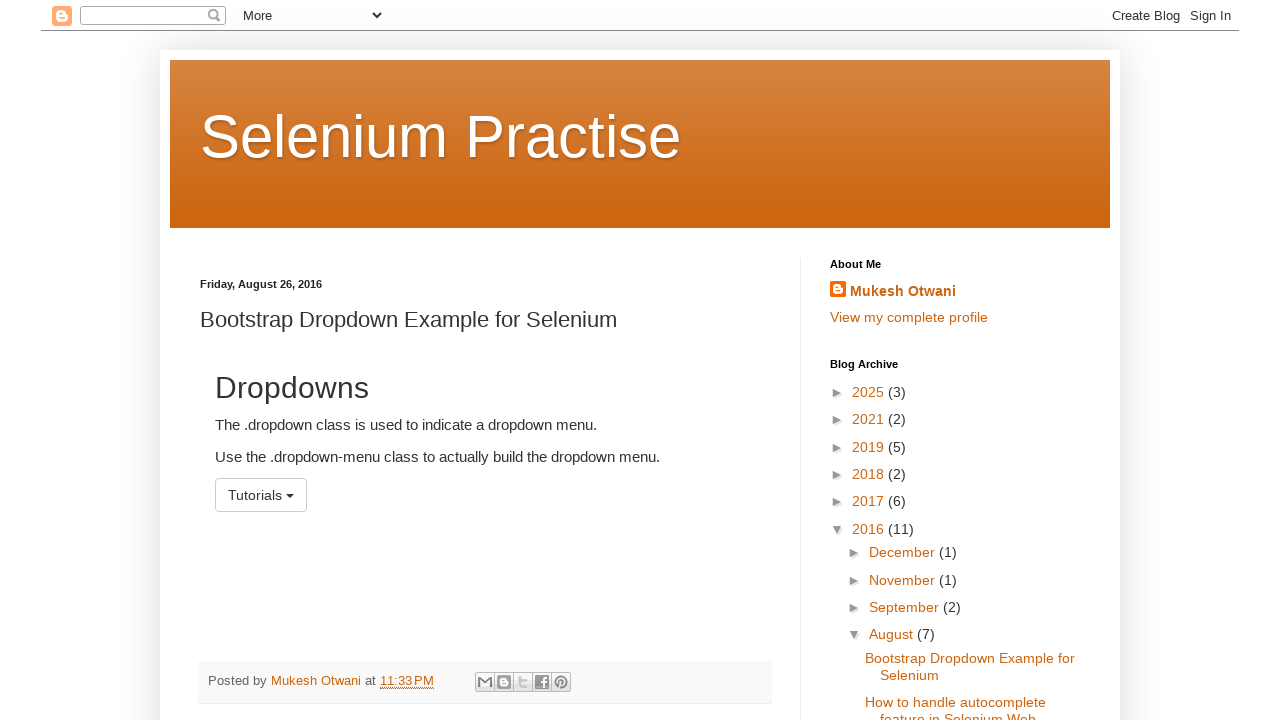

Clicked the dropdown menu button at (261, 495) on xpath=//*[@id='menu1']
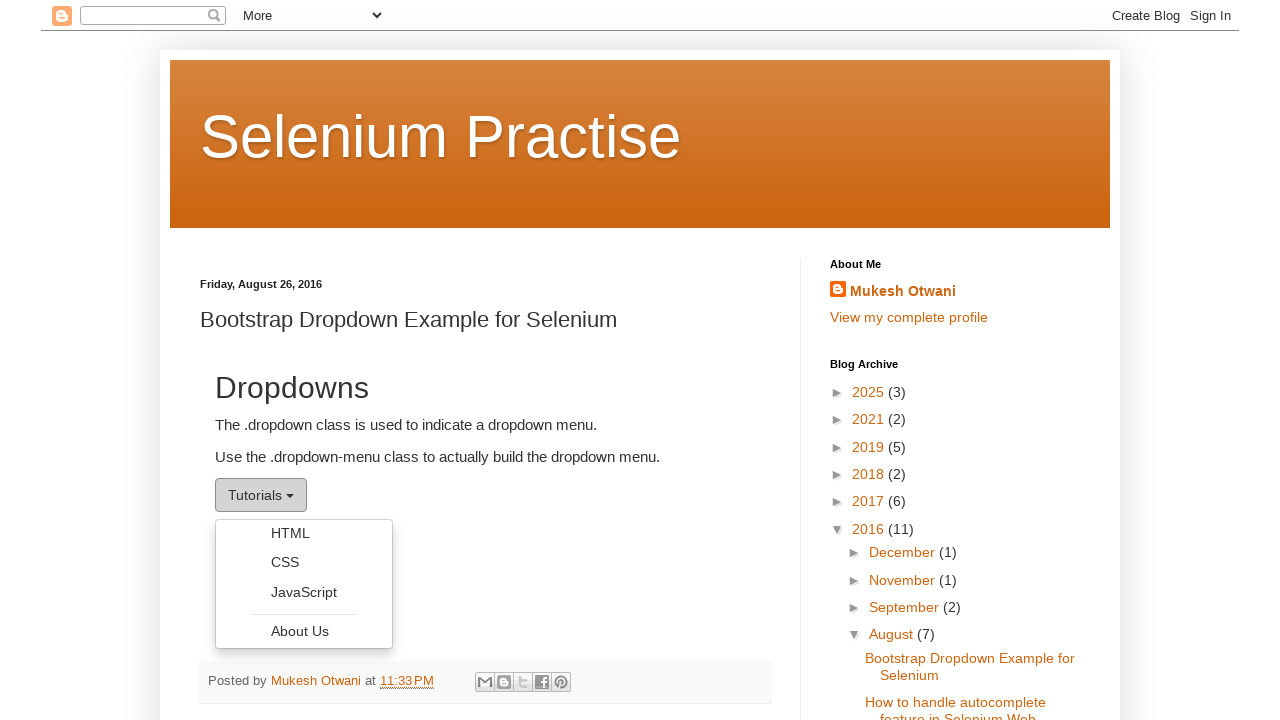

Dropdown menu items became visible
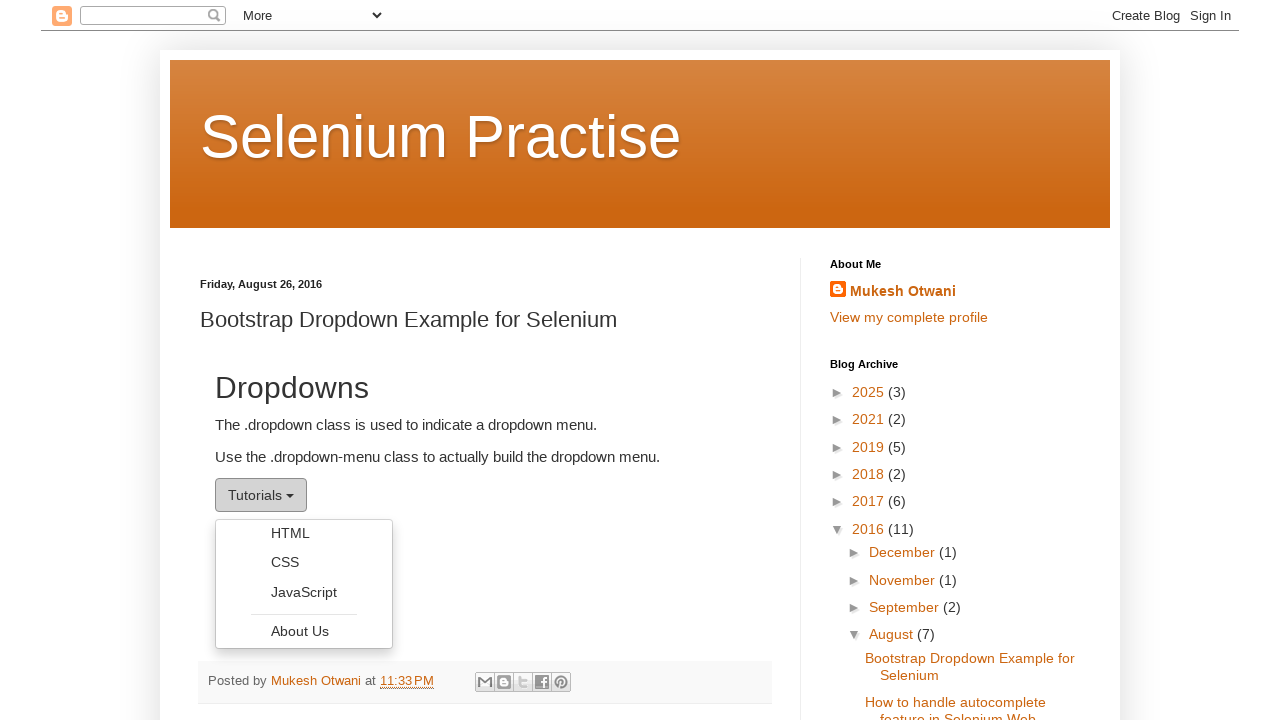

Clicked the first dropdown menu item at (304, 533) on xpath=//*[@class='dropdown-menu']/li/a >> nth=0
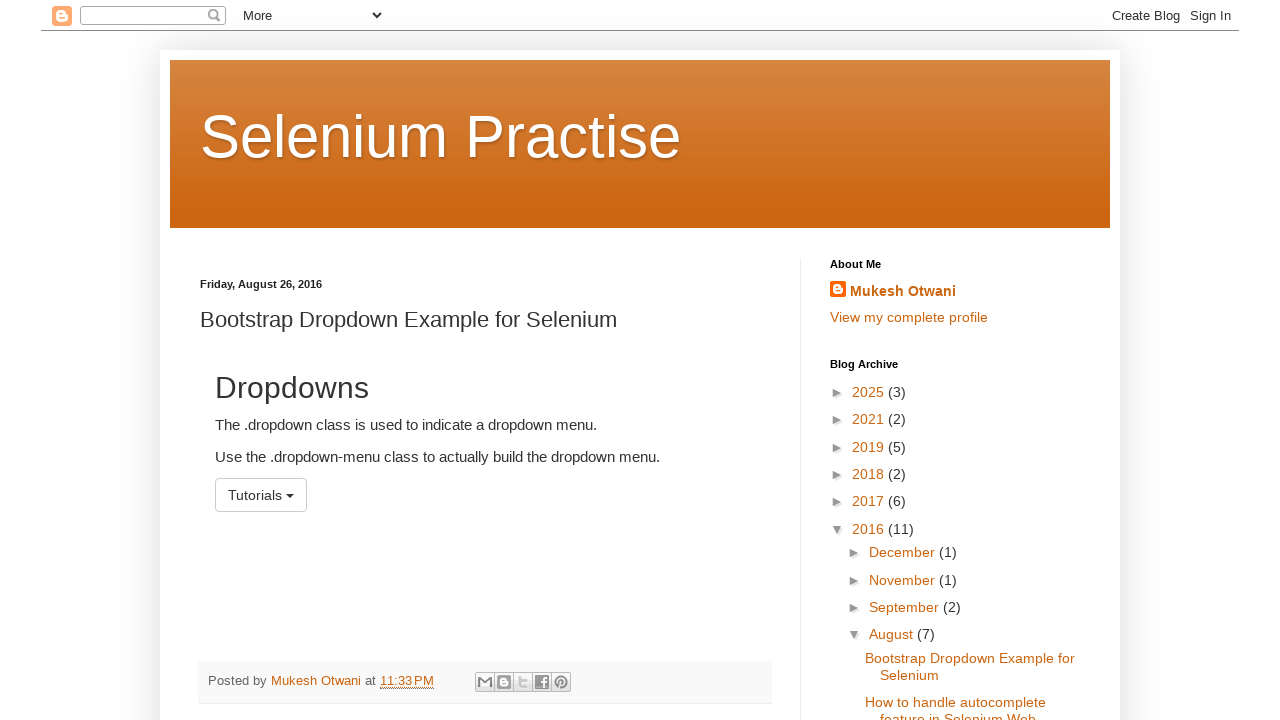

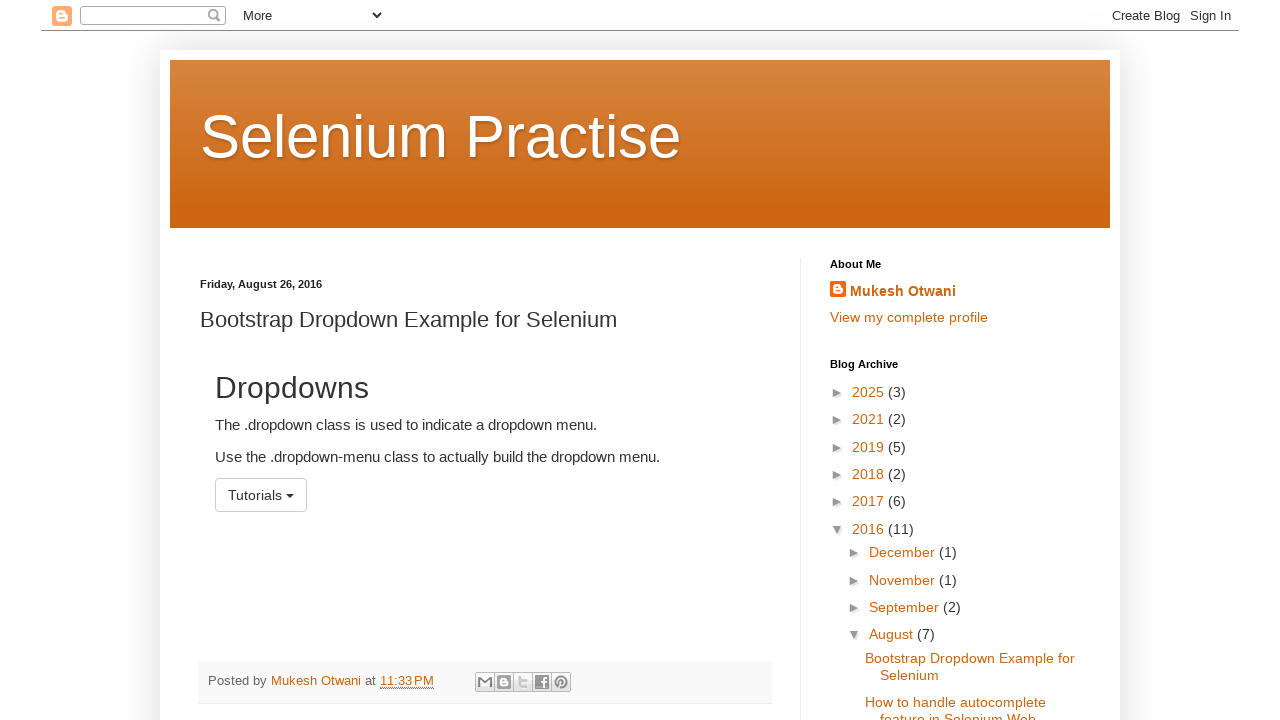